Tests JavaScript alert popup handling by clicking a button that triggers an alert and then accepting/dismissing the alert dialog

Starting URL: https://demoqa.com/alerts

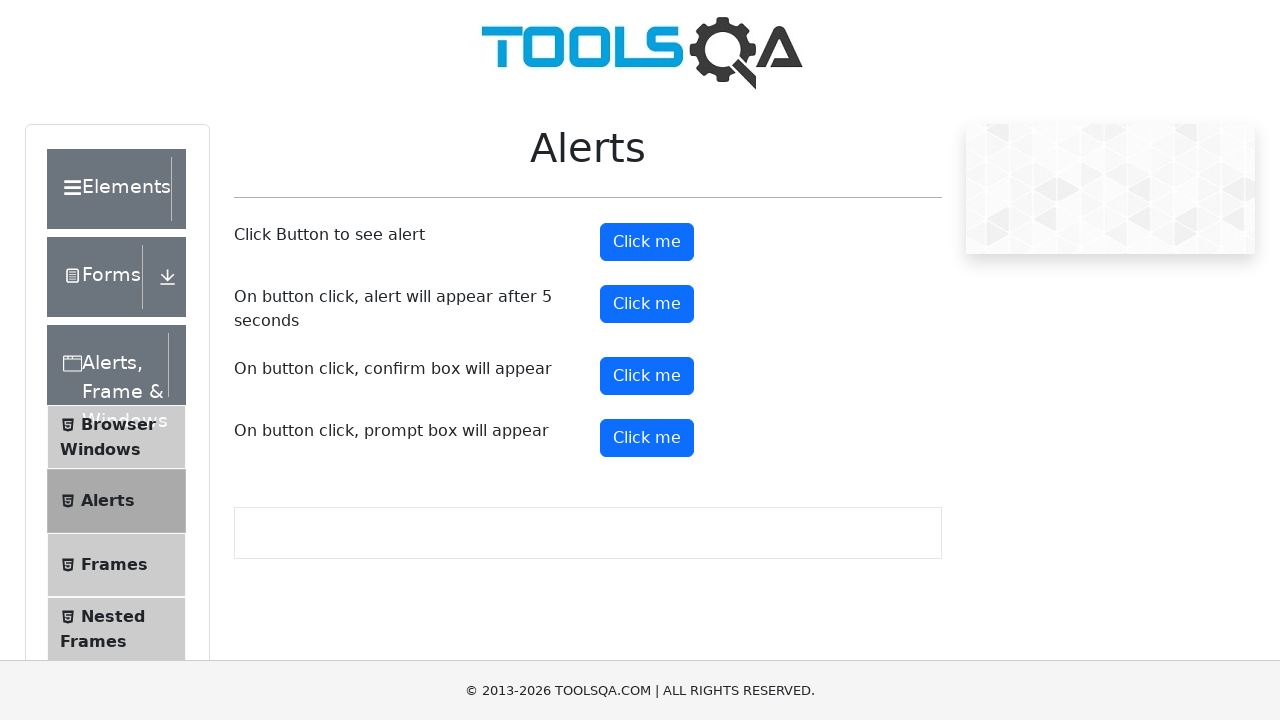

Clicked alert button to trigger JavaScript alert at (647, 242) on #alertButton
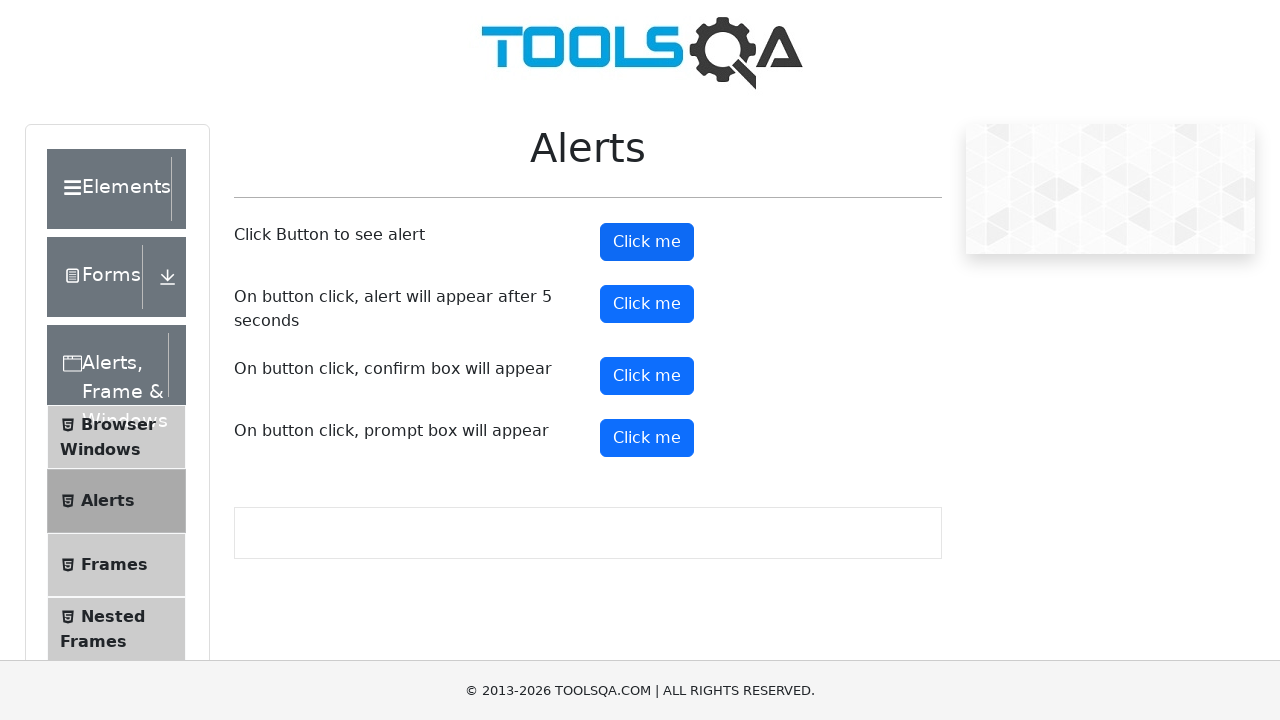

Set up dialog handler to accept alerts
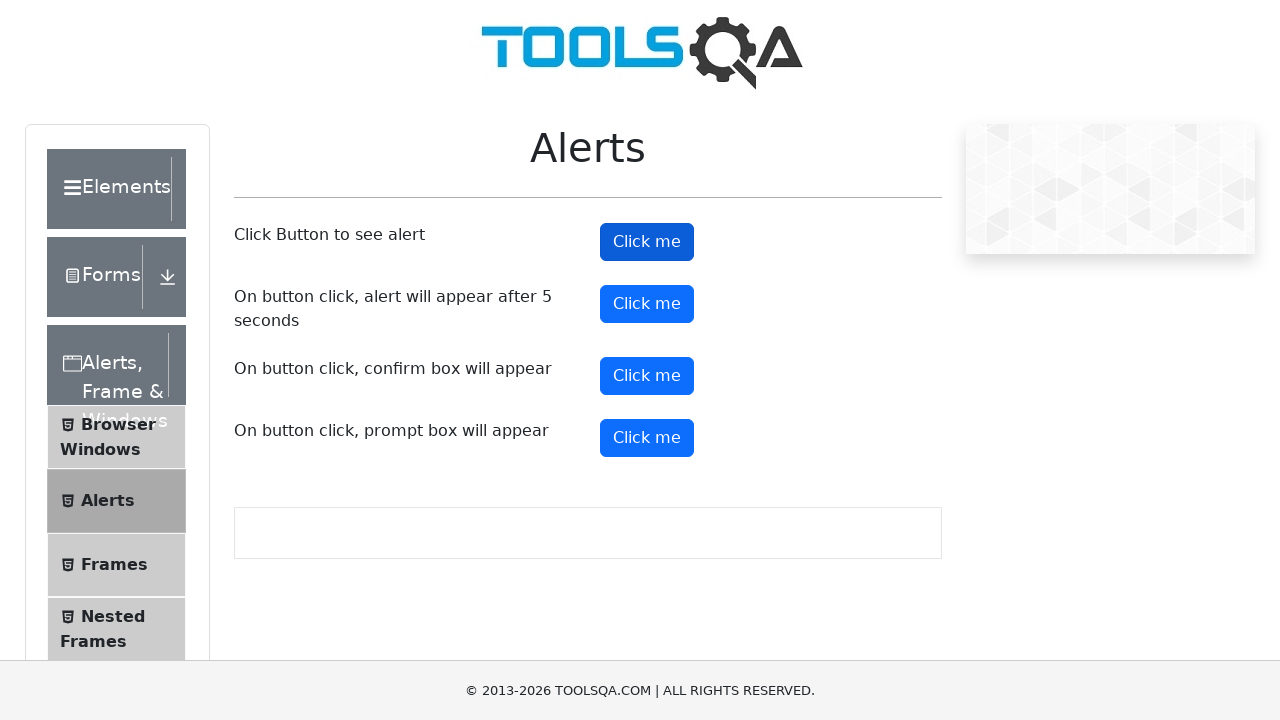

Registered dialog handler function
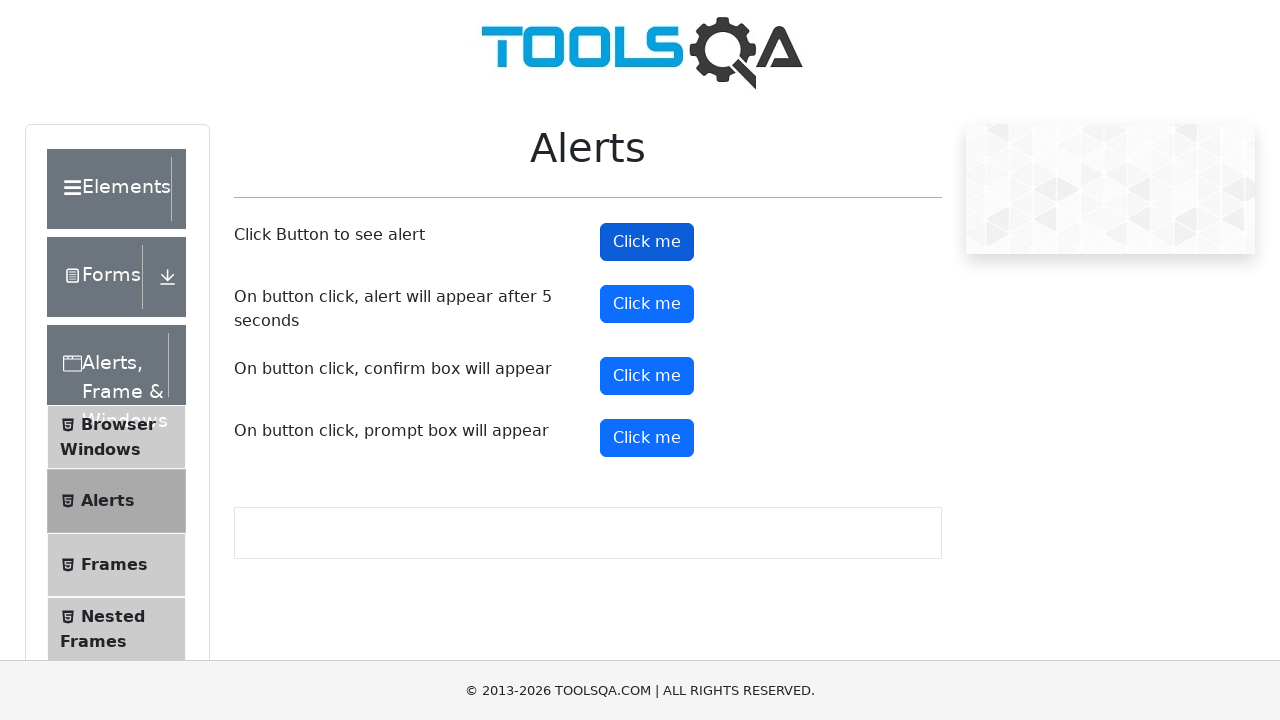

Clicked alert button again with handler registered at (647, 242) on #alertButton
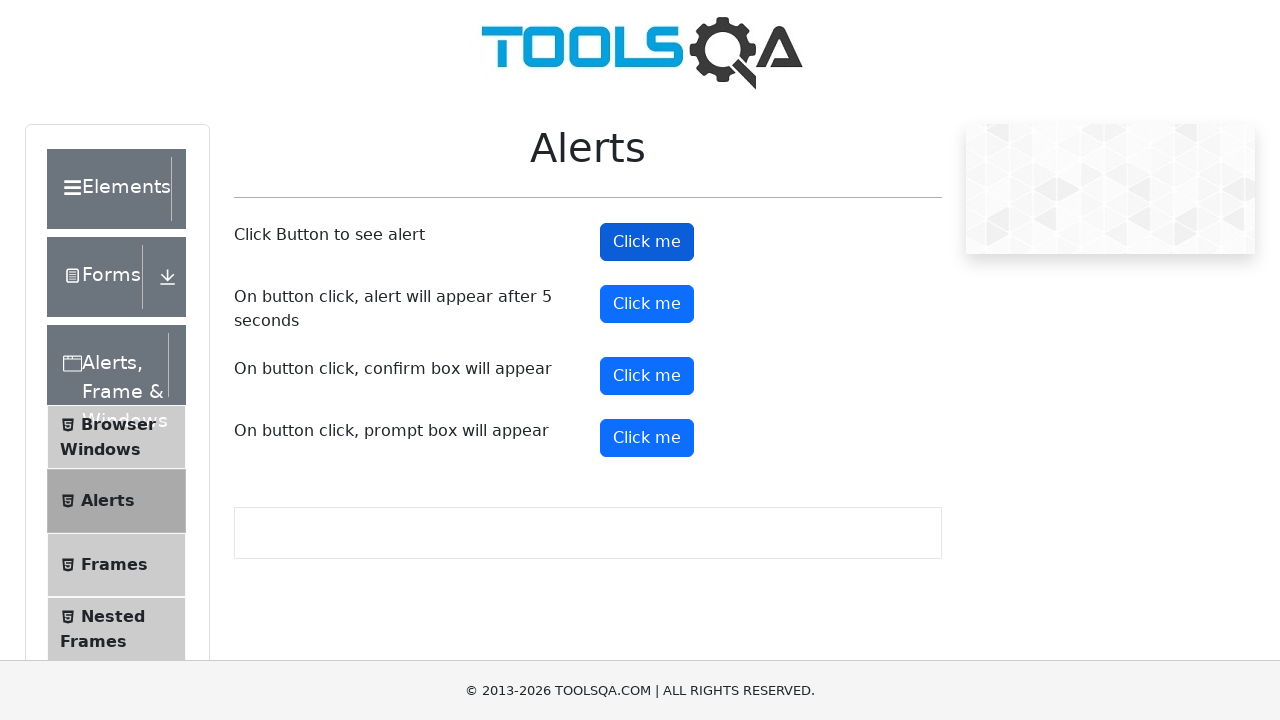

Waited for alert processing to complete
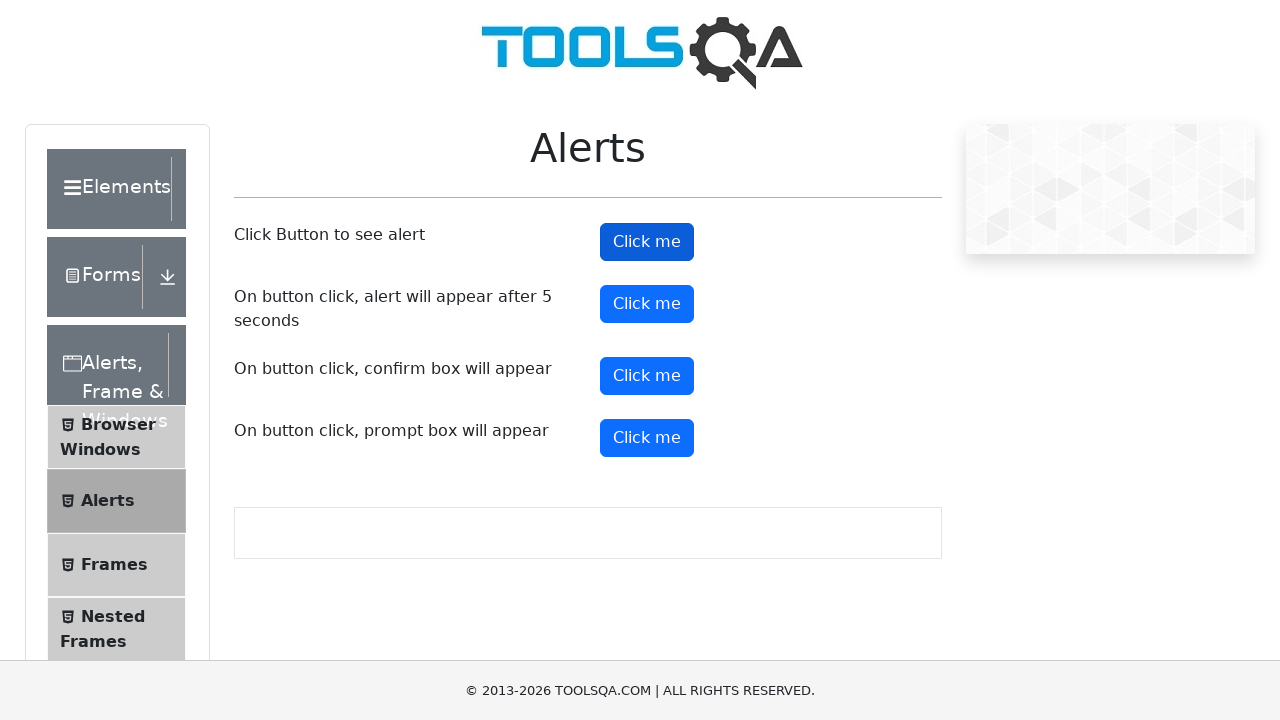

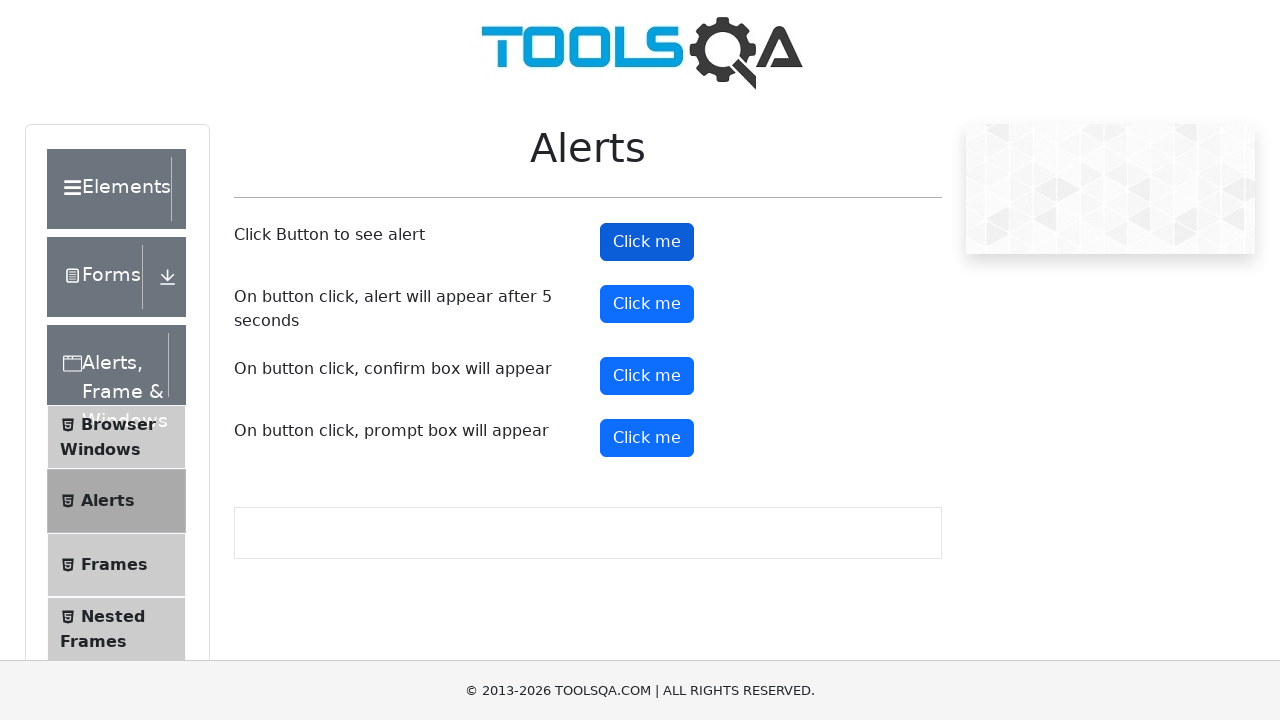